Tests JavaScript alert popup handling by clicking a button that triggers an alert, accepting the alert, and verifying the result message is displayed

Starting URL: https://the-internet.herokuapp.com/javascript_alerts

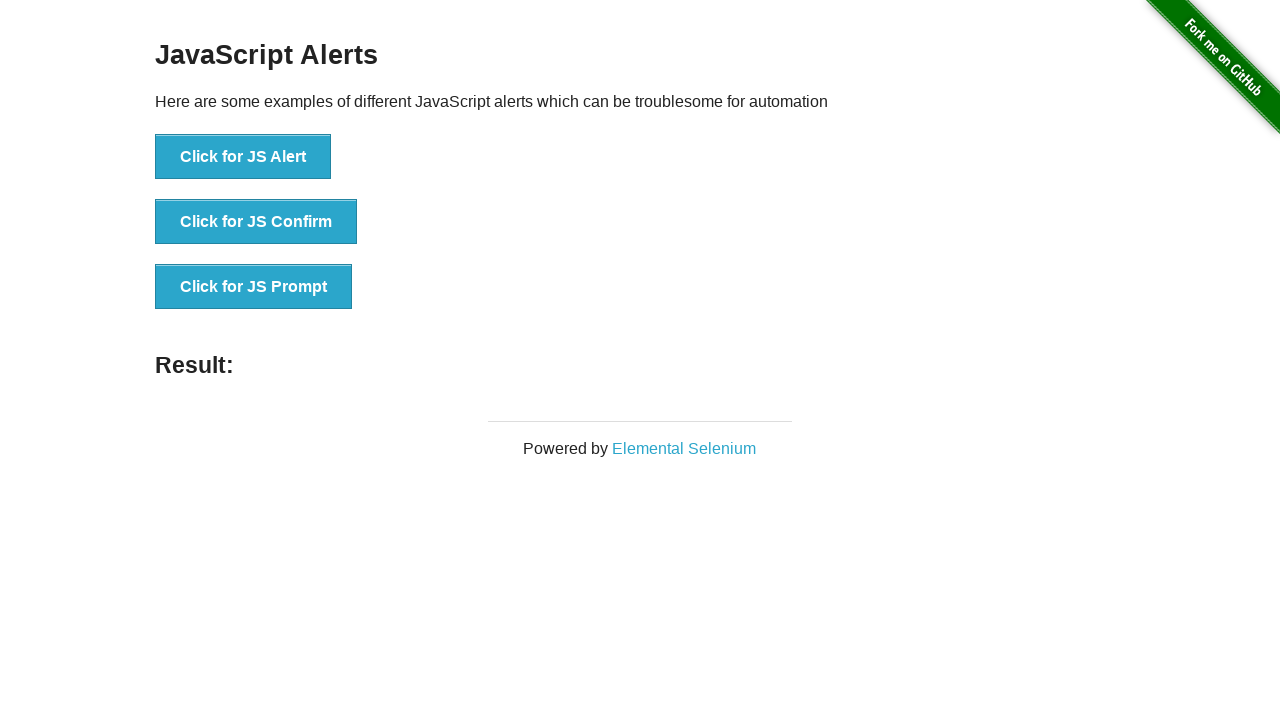

Set up dialog handler to accept alerts
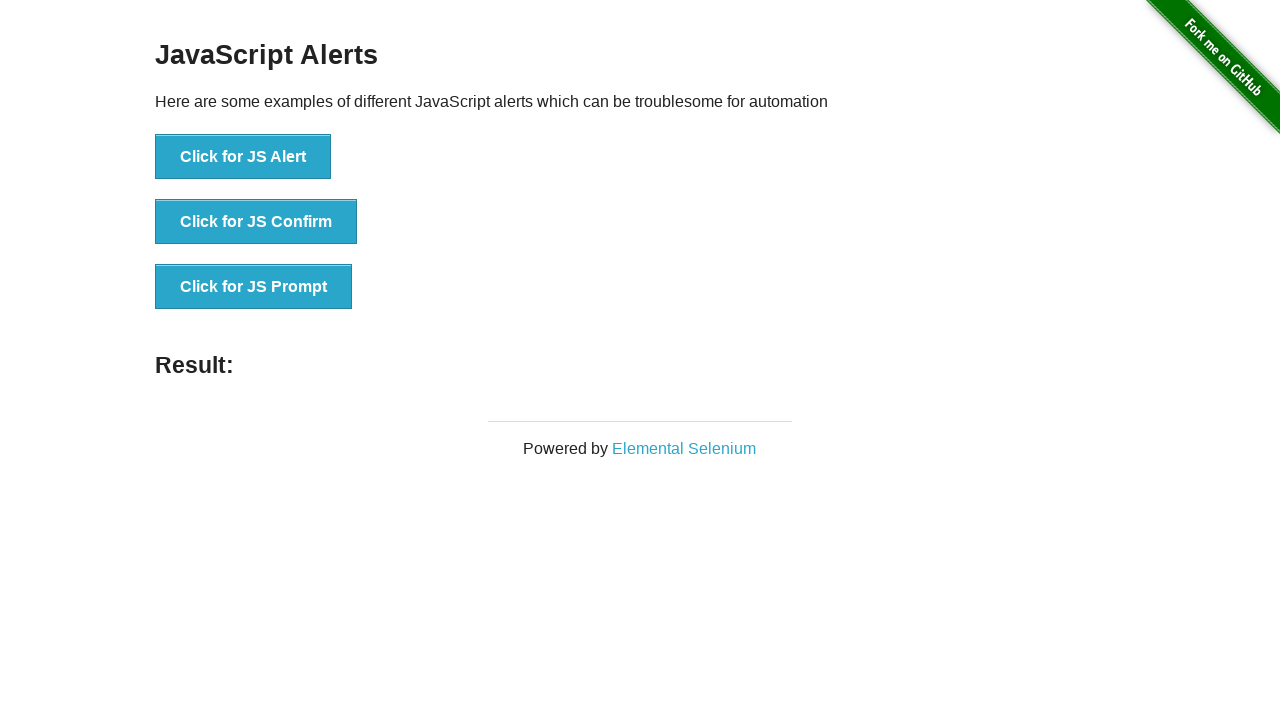

Clicked button to trigger JavaScript alert popup at (243, 157) on xpath=//button[text()='Click for JS Alert']
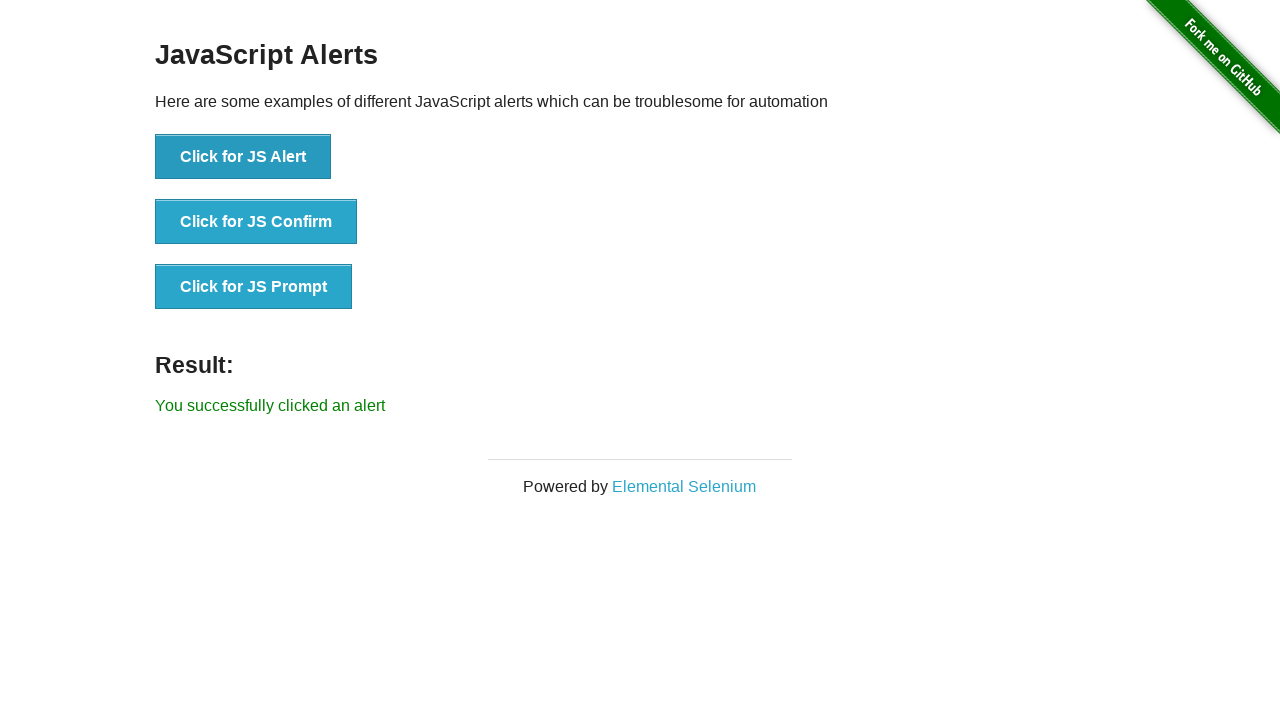

Result message element appeared after accepting alert
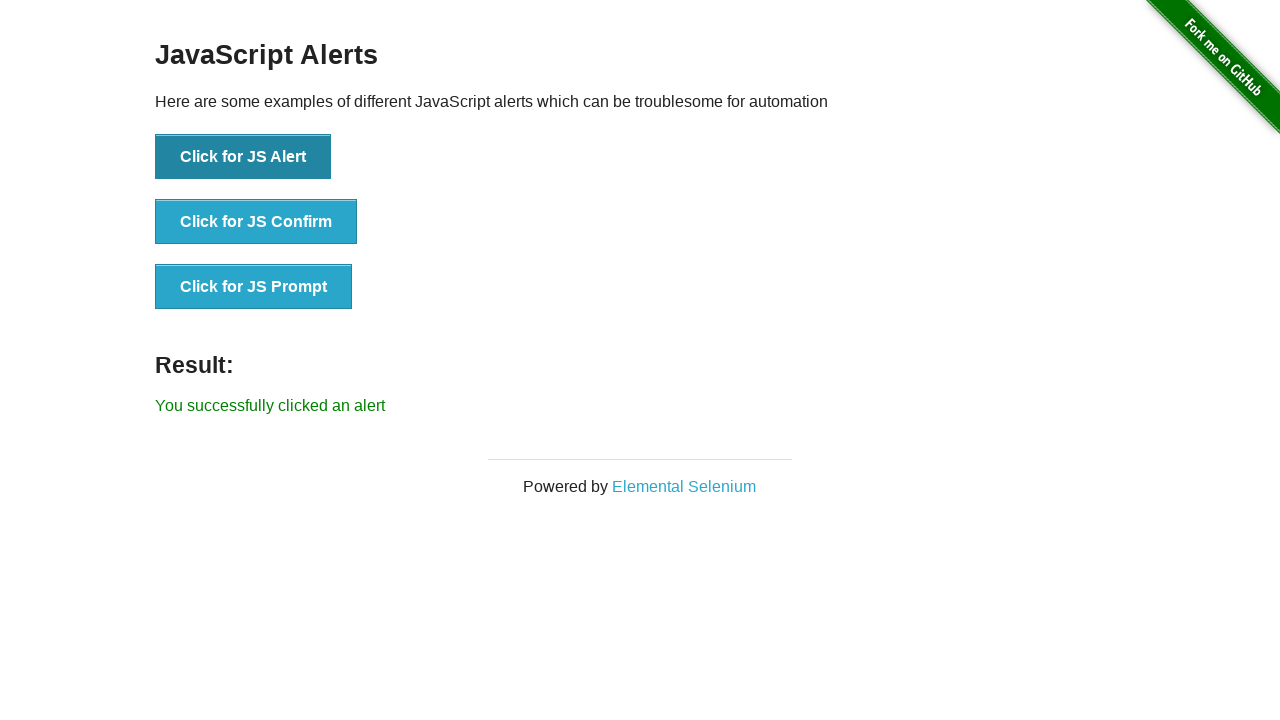

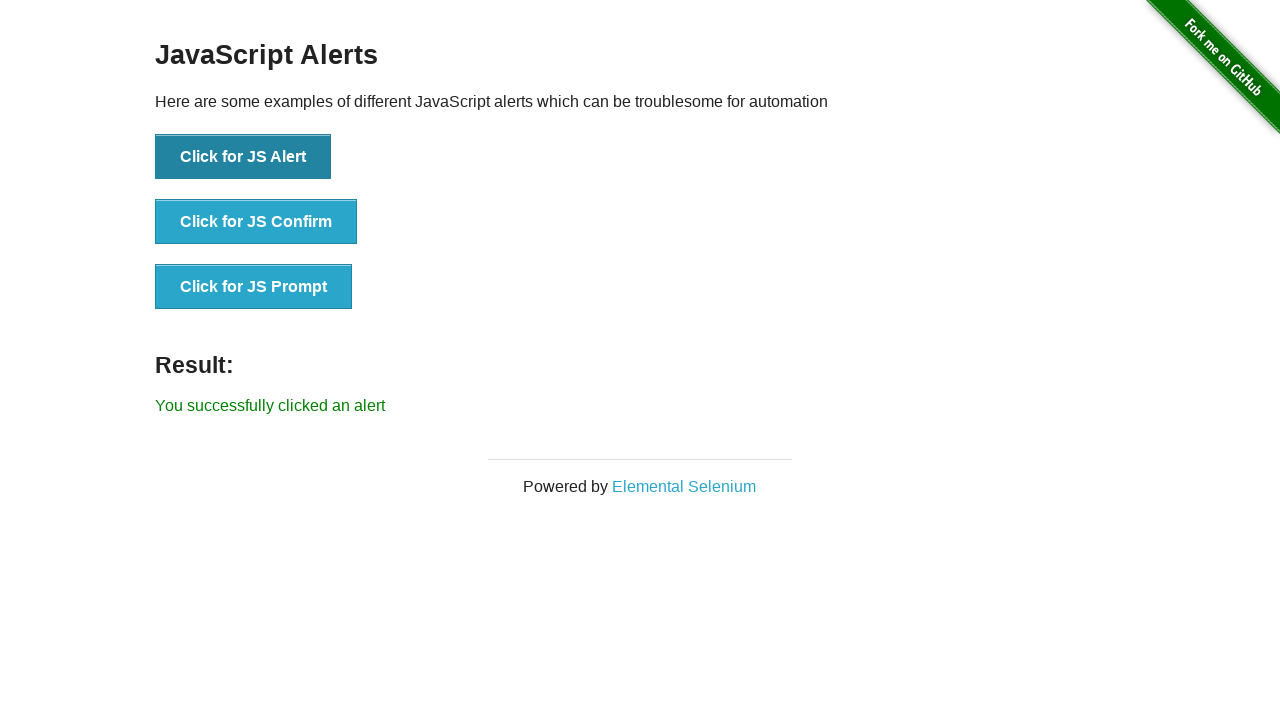